Tests a Bootstrap date picker demo page by verifying the page heading, clicking on the start date input to open the calendar, and checking that the calendar displays correctly.

Starting URL: https://www.lambdatest.com/selenium-playground/bootstrap-date-picker-demo

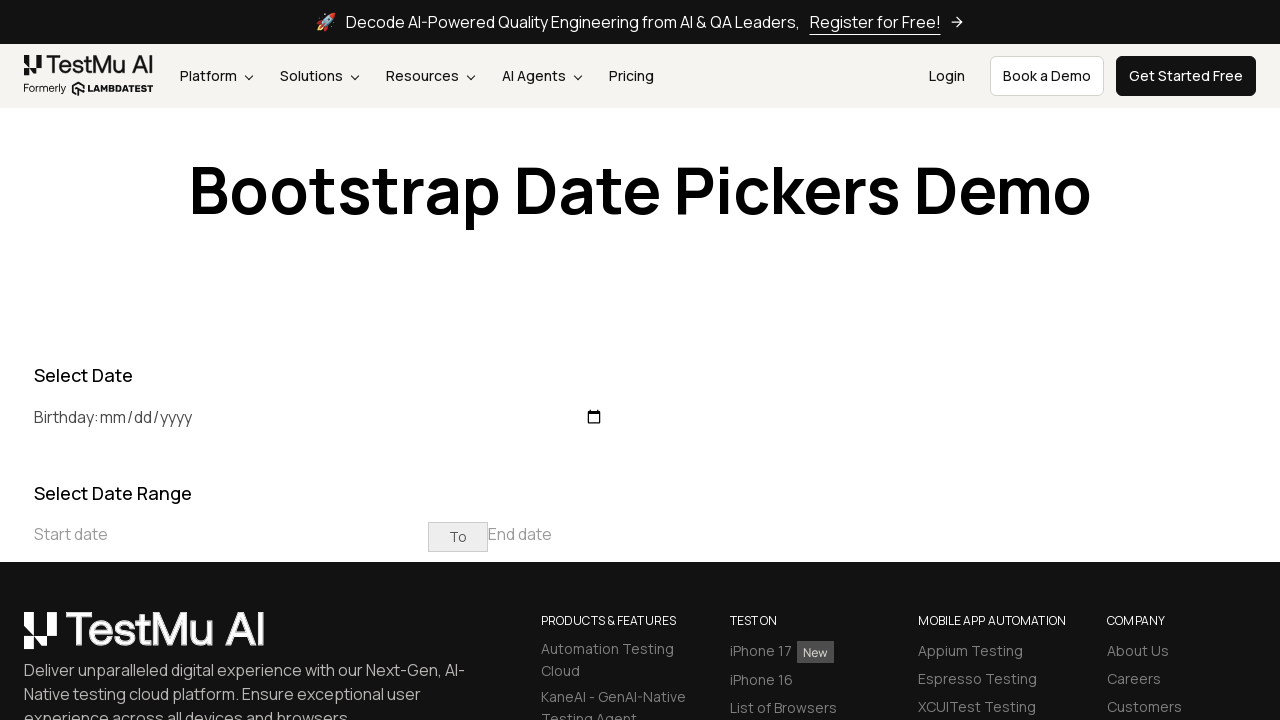

Verified page heading 'Bootstrap Date Pickers Demo' is displayed
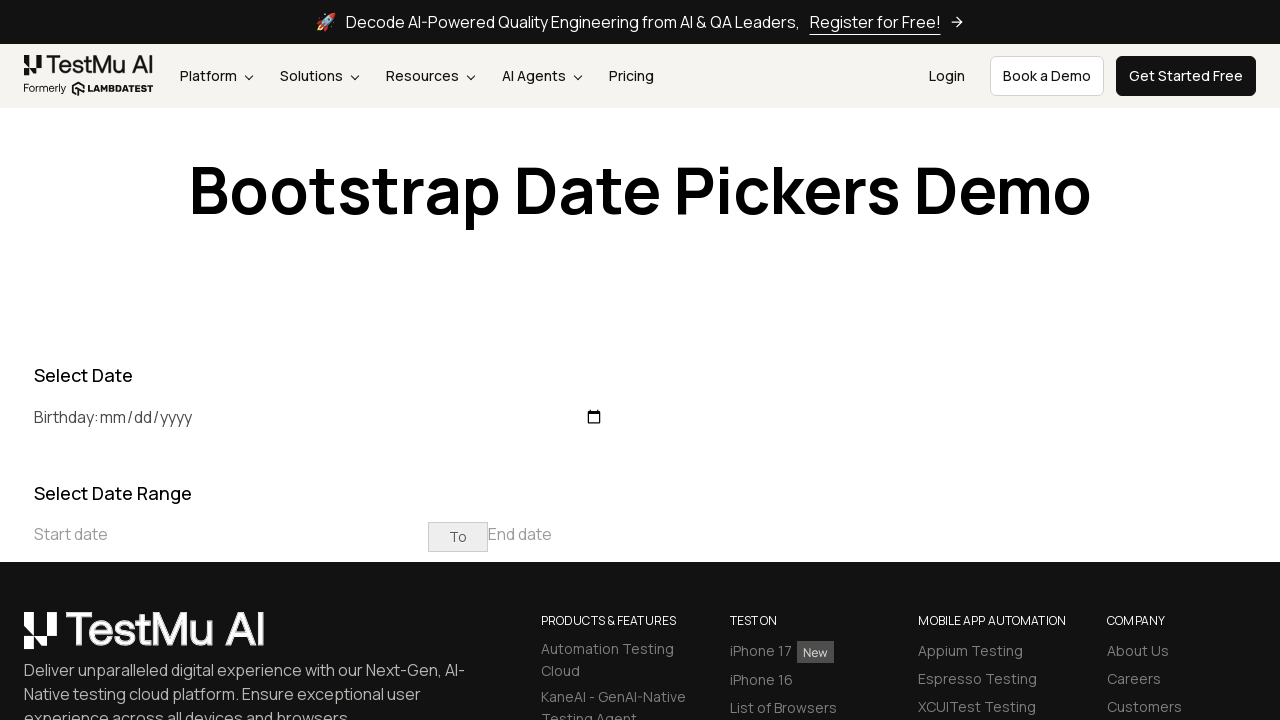

Clicked on start date input to open date picker at (231, 534) on xpath=//input[@placeholder='Start date']
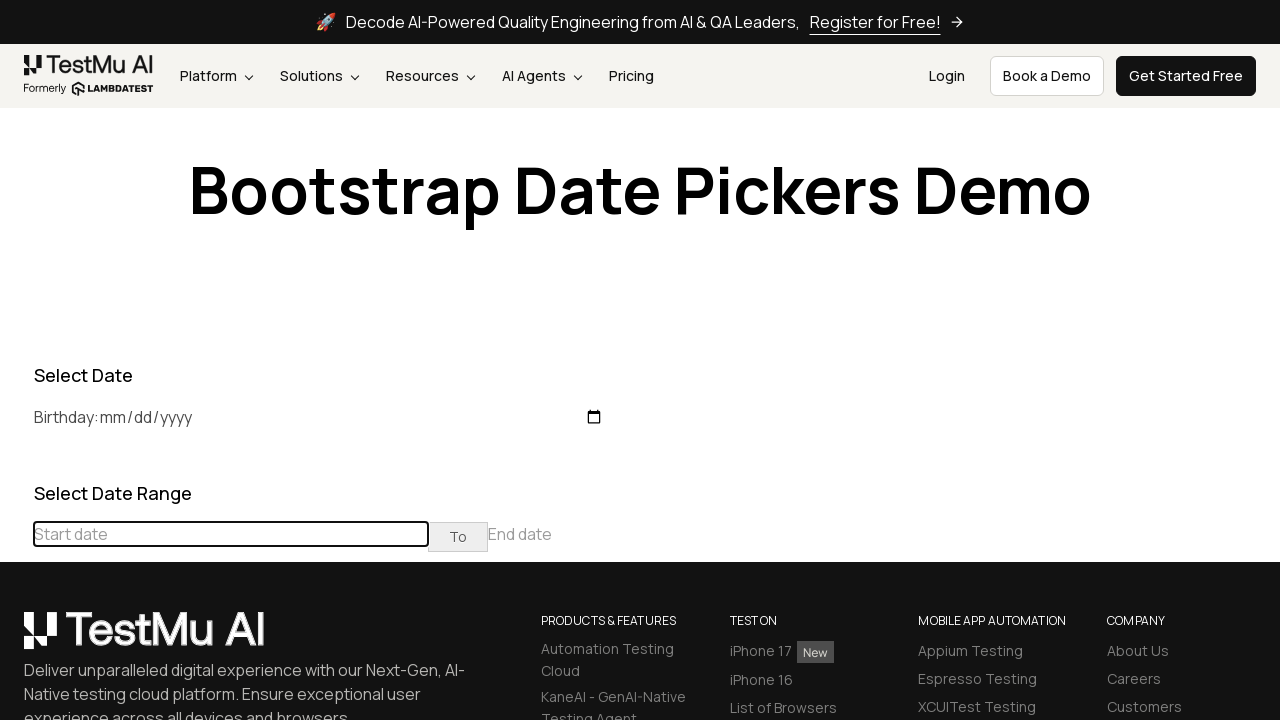

Verified calendar header is visible
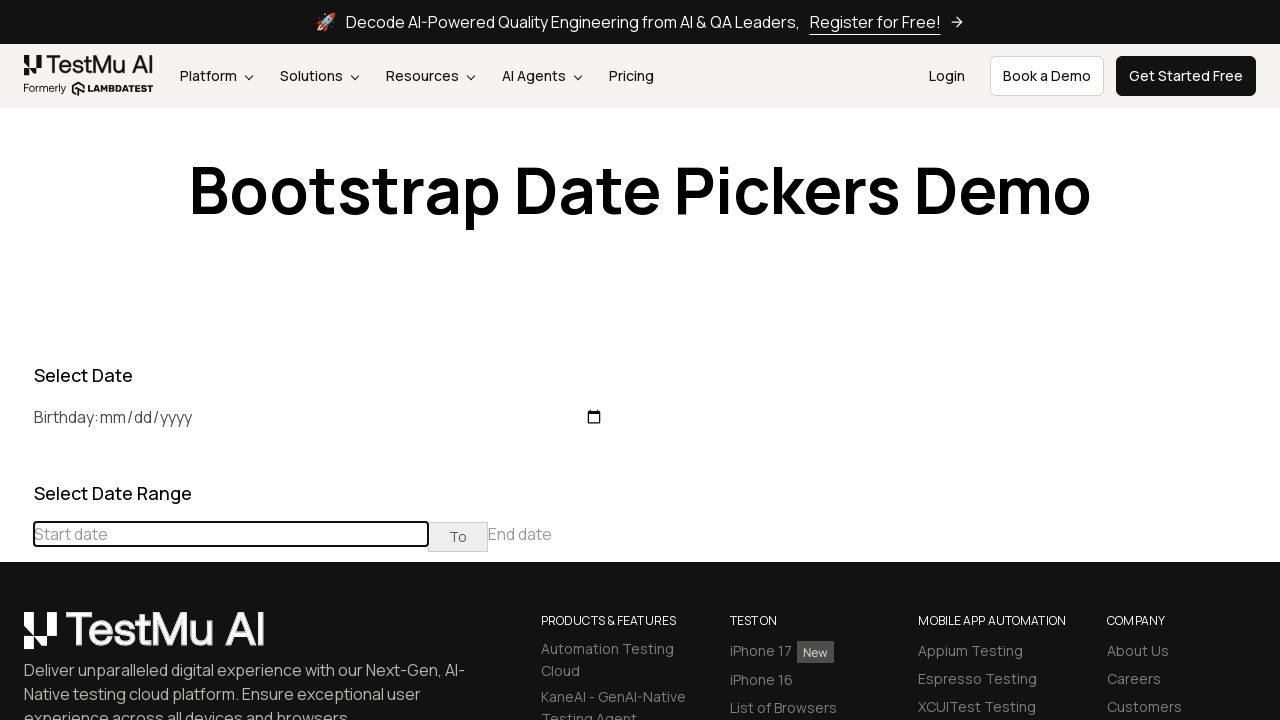

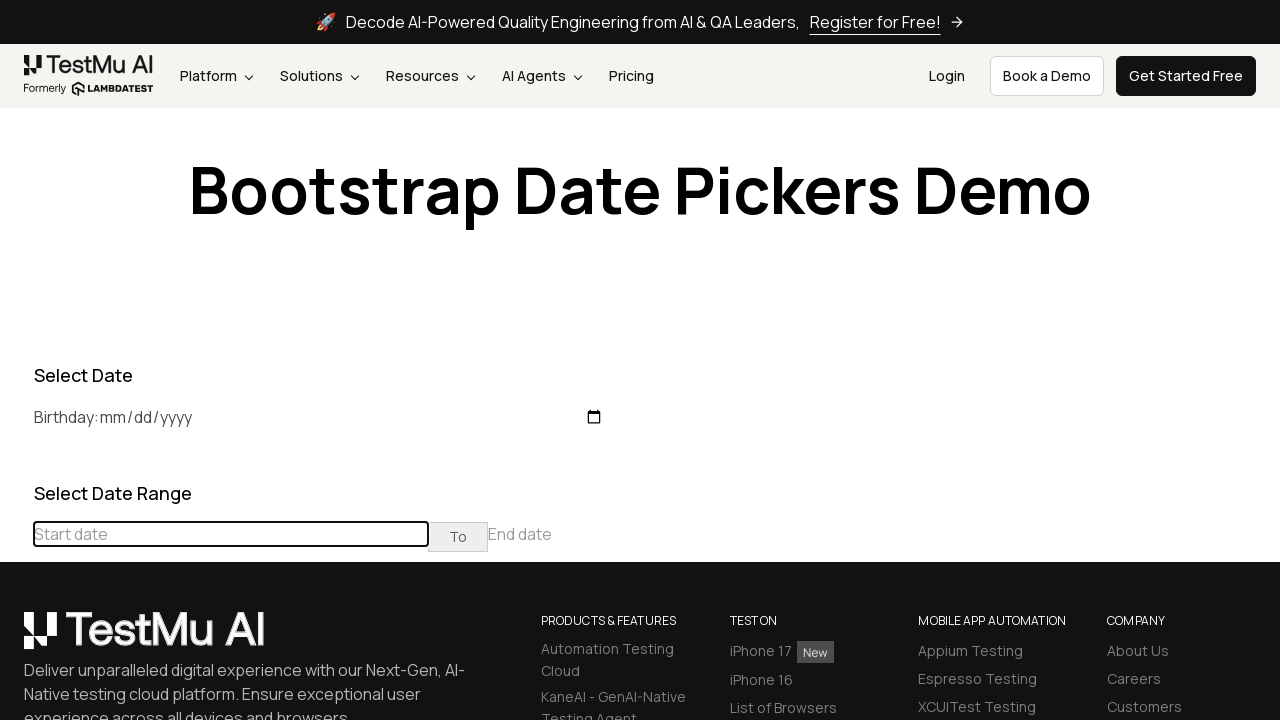